Tests error message when both username and password are invalid on the demo authentication form

Starting URL: https://the-internet.herokuapp.com/

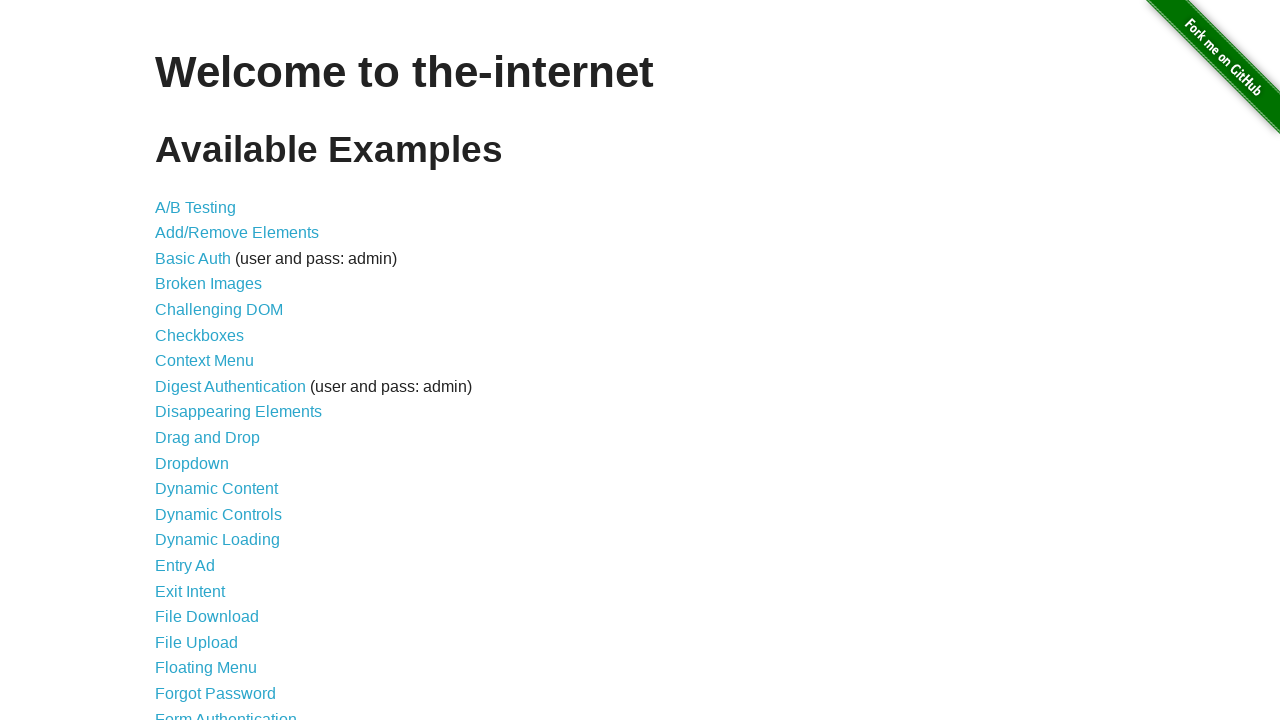

Clicked on Form Authentication link at (226, 712) on text='Form Authentication'
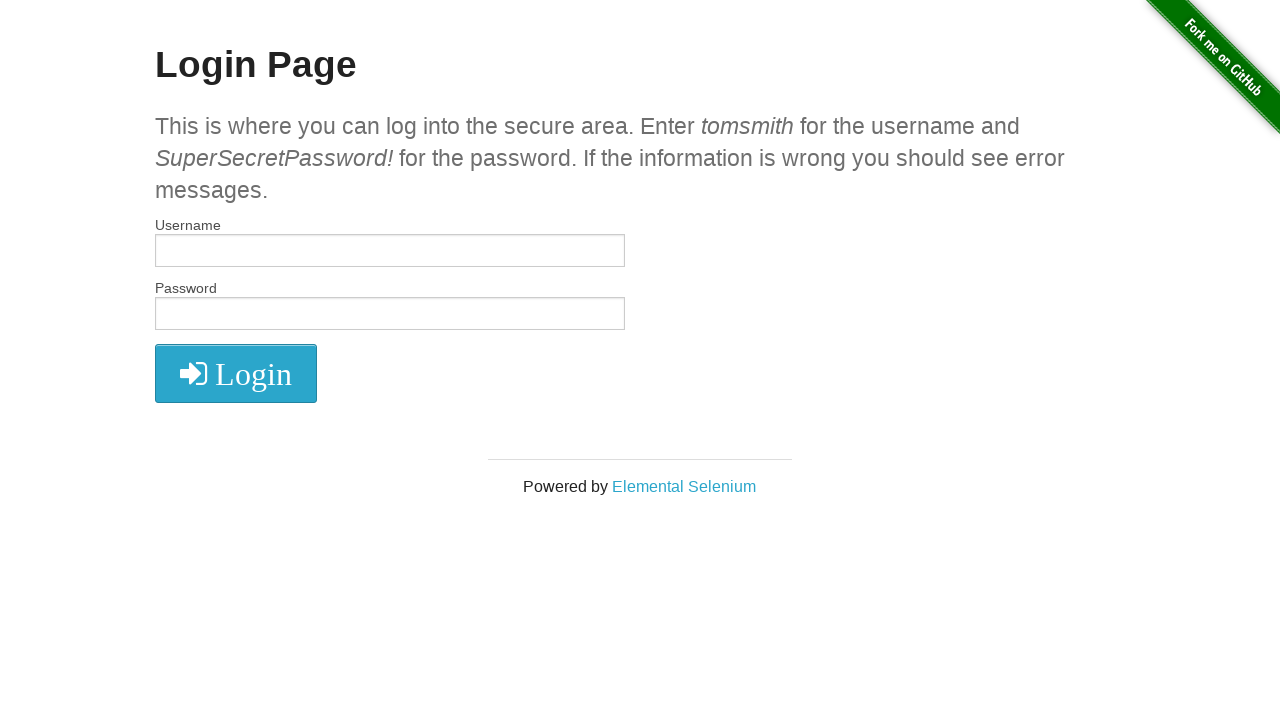

Filled username field with invalid username 'ahmed' on input[type='text']
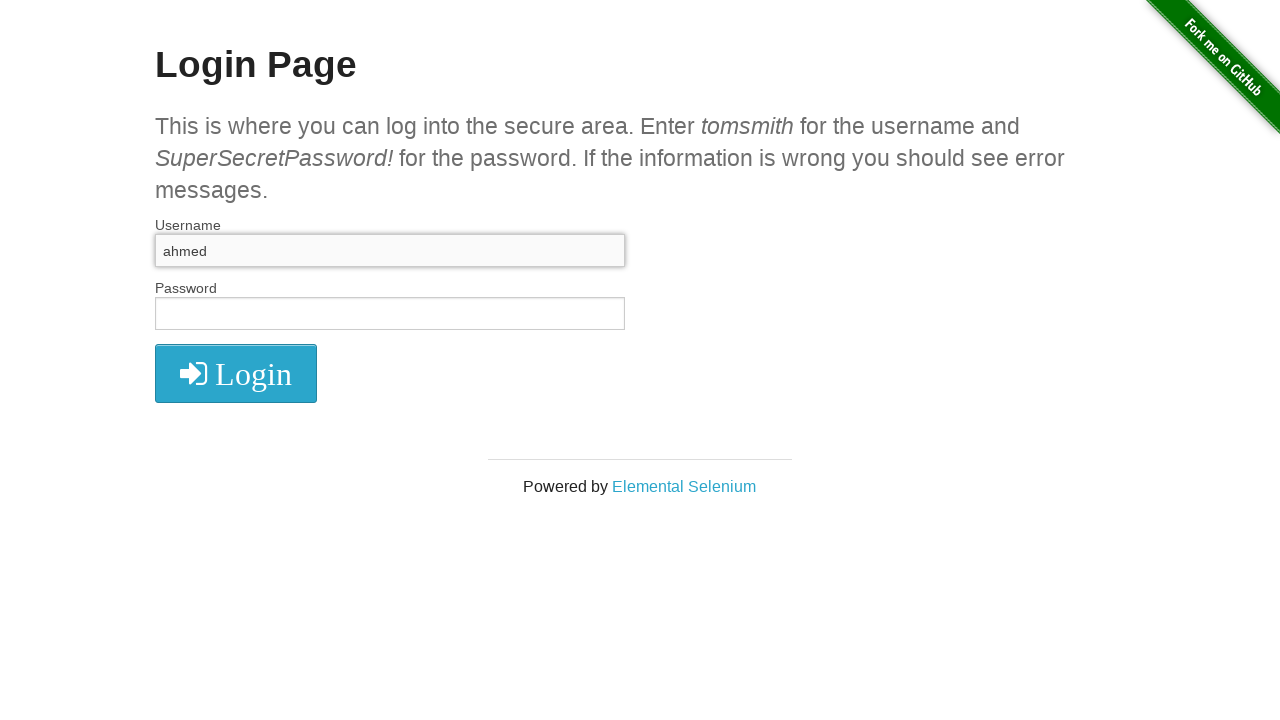

Filled password field with invalid password 'Password!' on input[type='password']
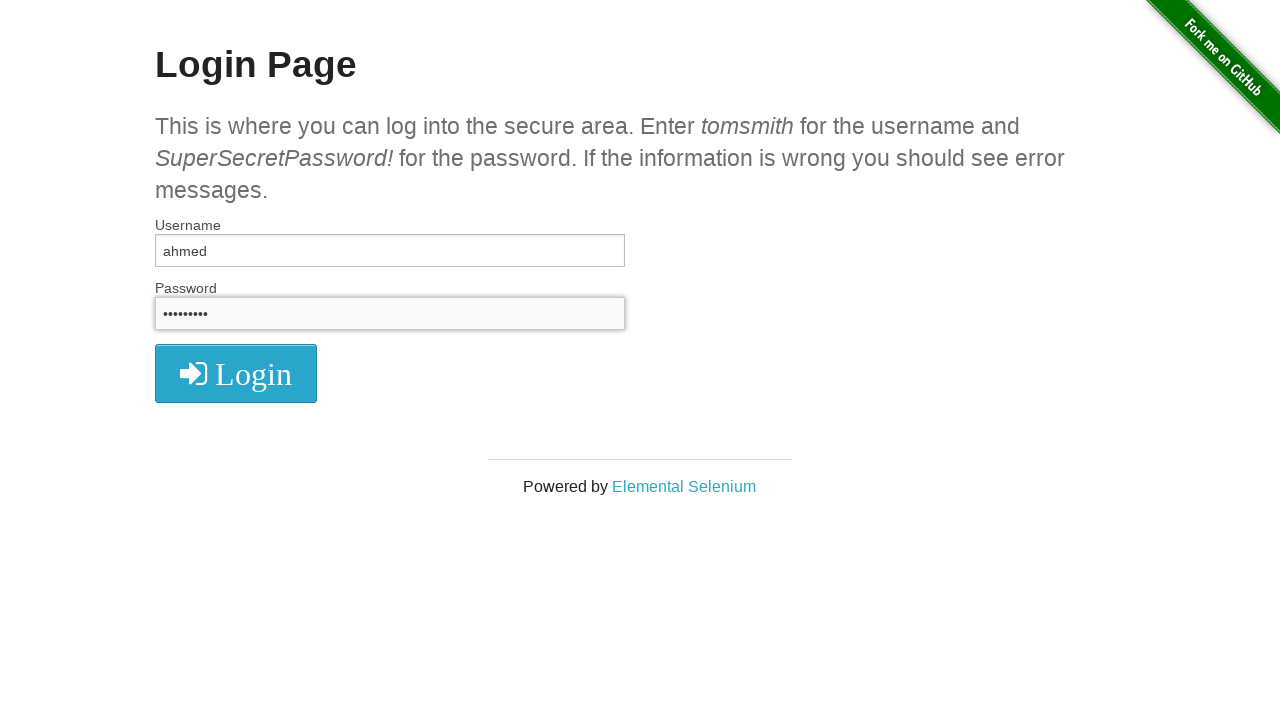

Clicked login button to submit form with invalid credentials at (236, 373) on .radius
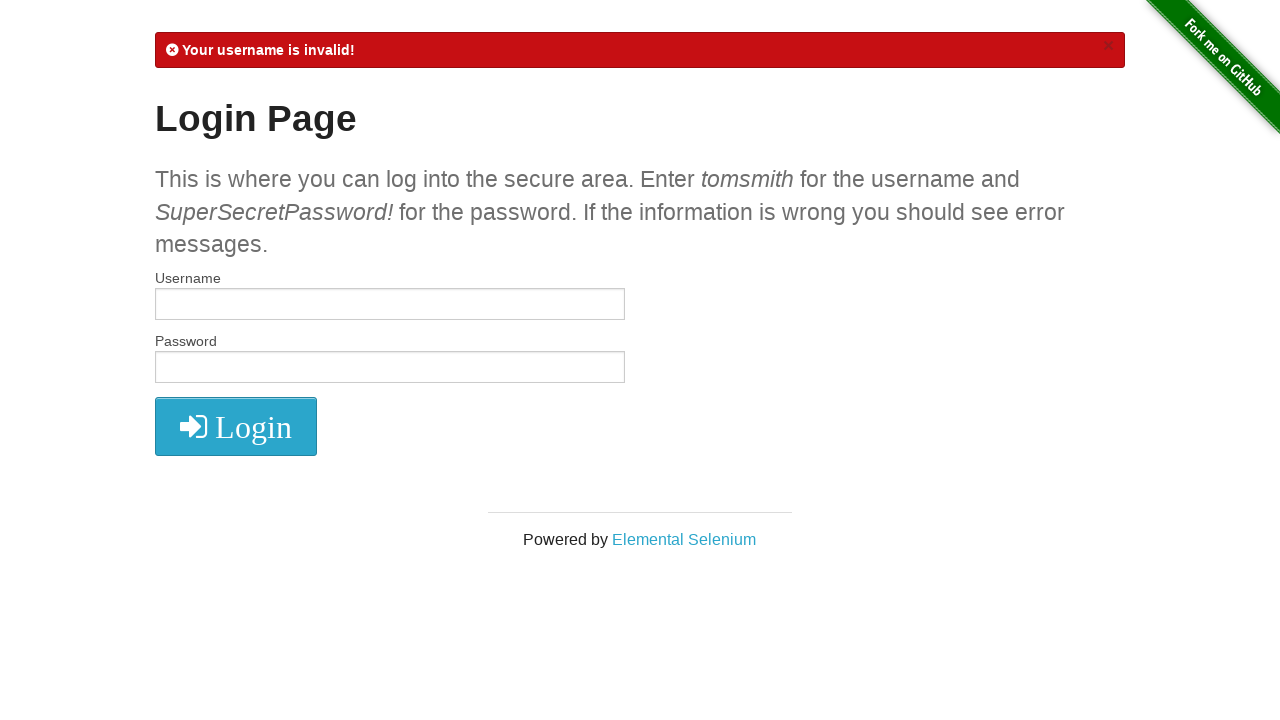

Verified error message 'Your username is invalid!' appeared
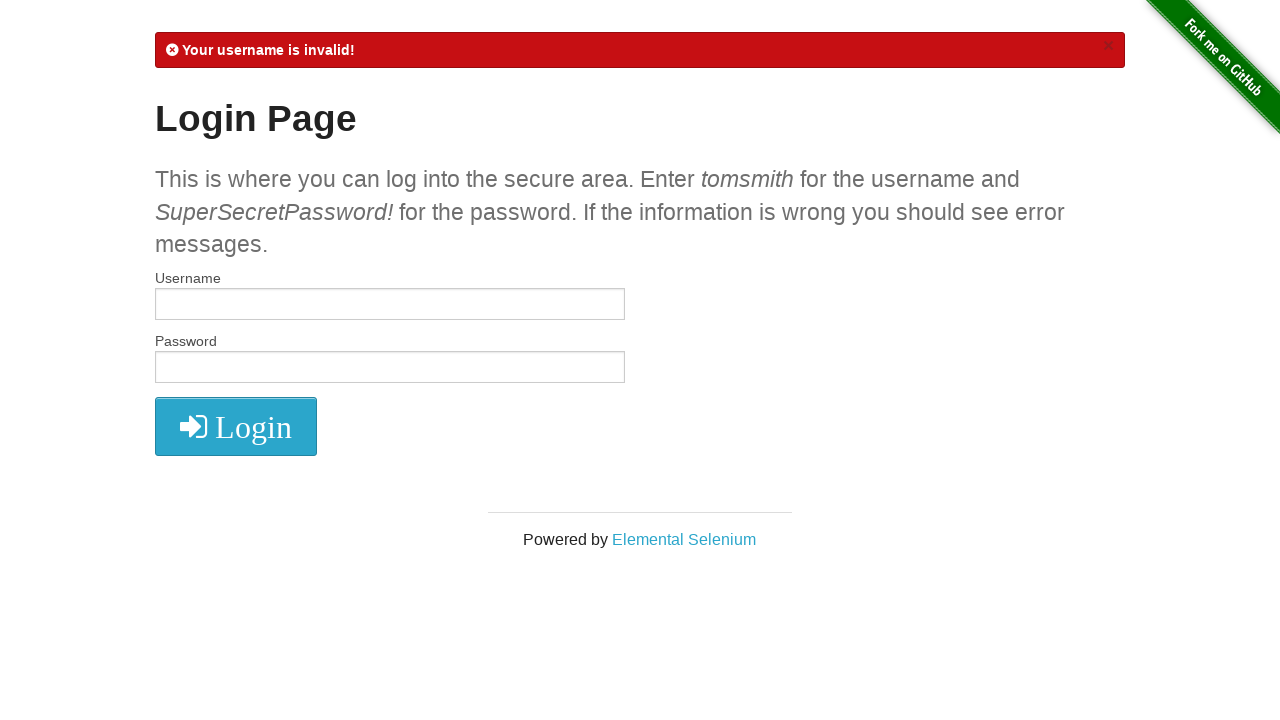

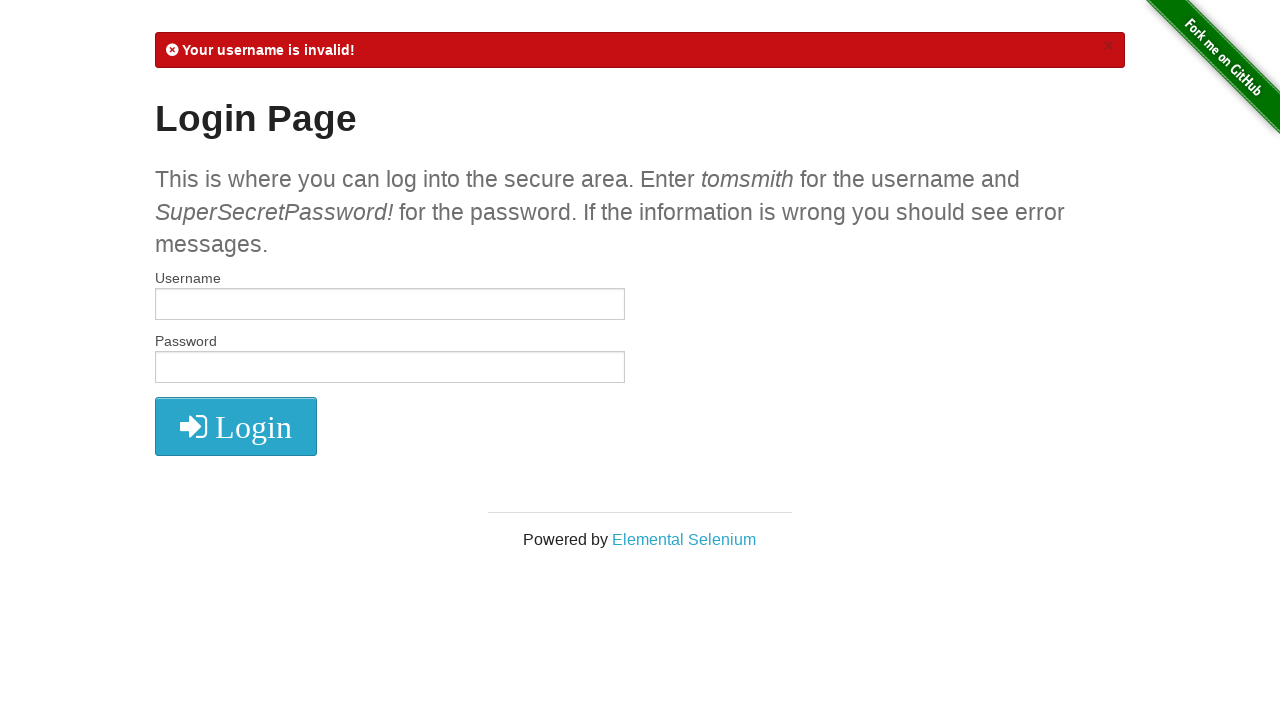